Navigates to a job board website, searches for jobs with keyword "test", and clicks on the first job listing in the results

Starting URL: https://alchemy.hguy.co/jobs/

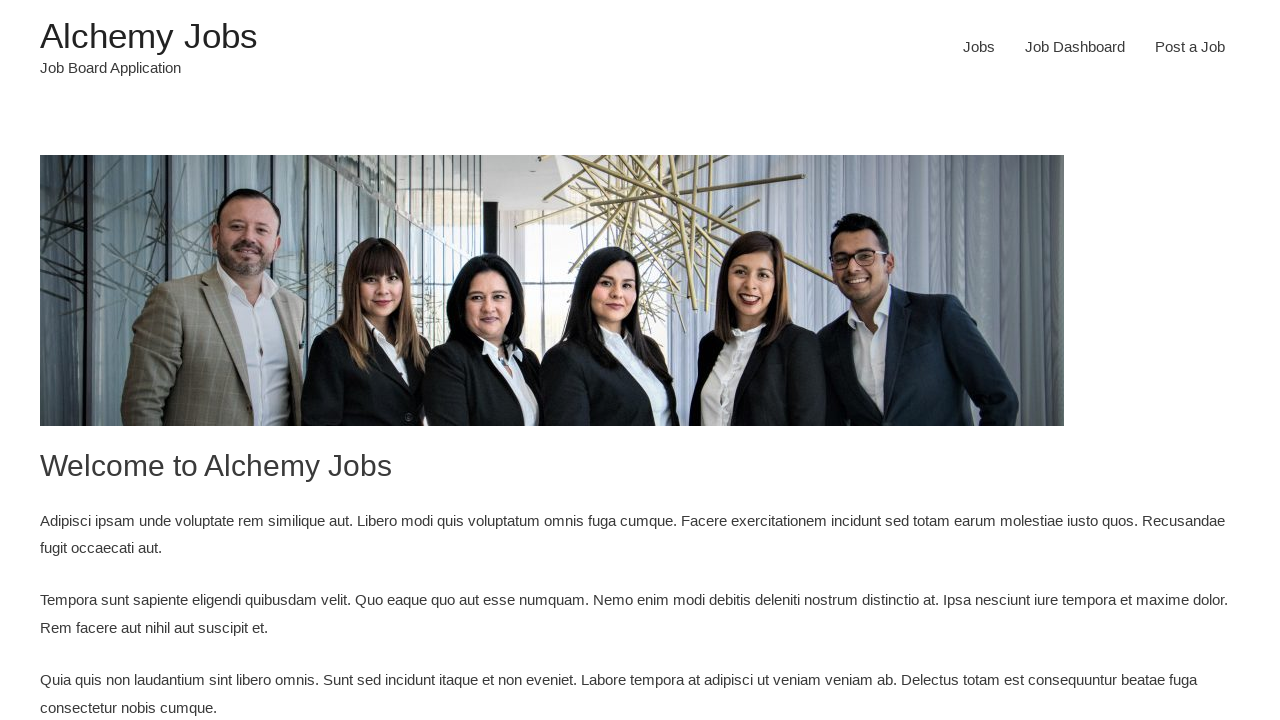

Jobs navigation menu item selector loaded
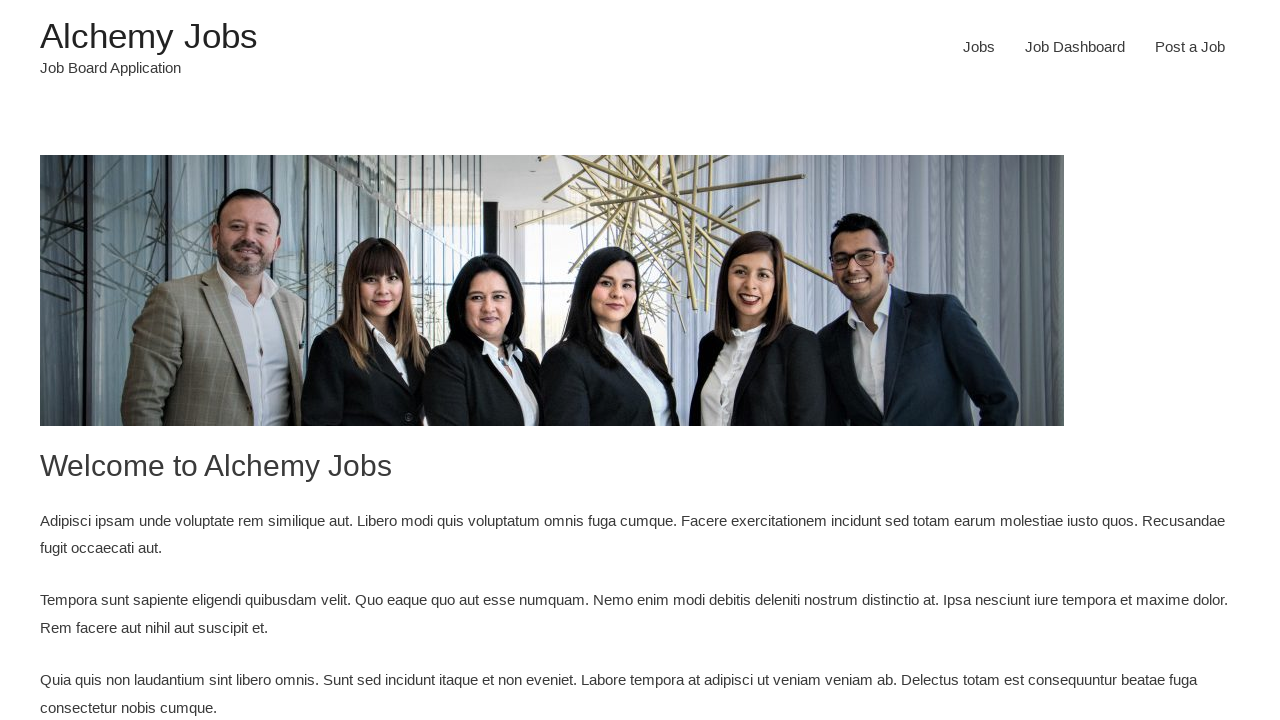

Clicked on Jobs navigation menu item at (979, 47) on //*[@id="menu-item-24"]/a
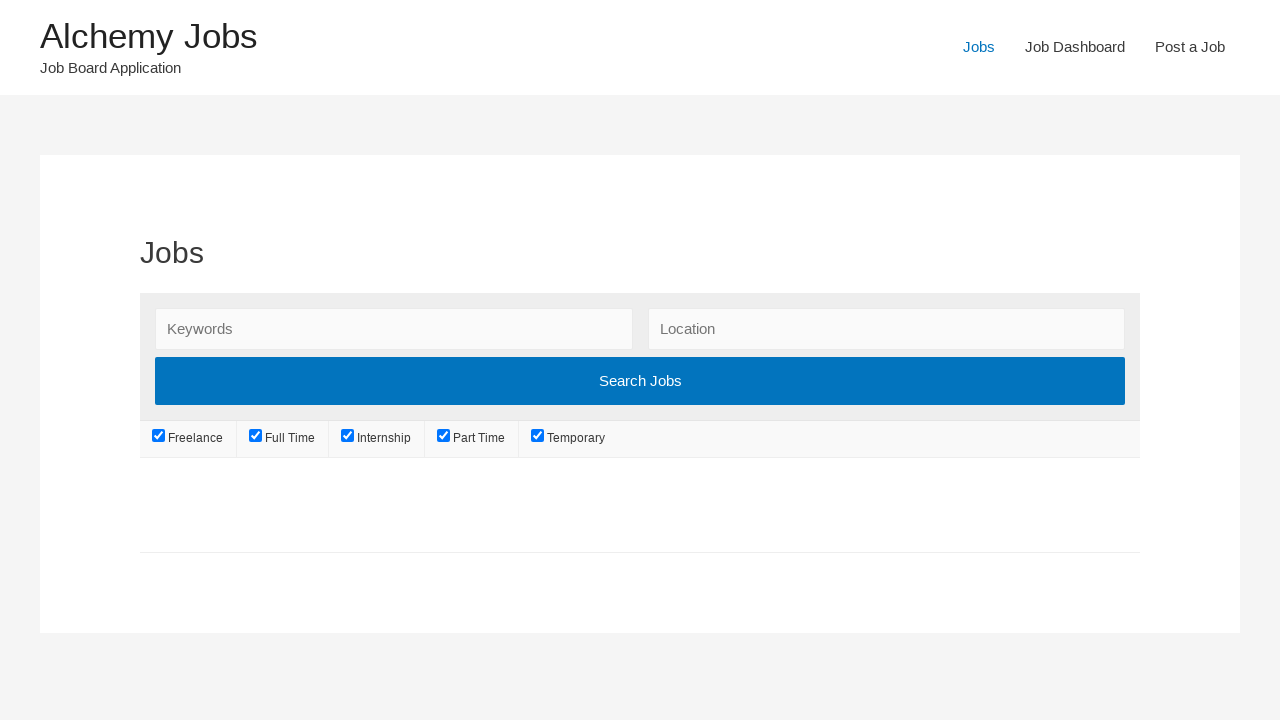

Filled search keywords field with 'test' on #search_keywords
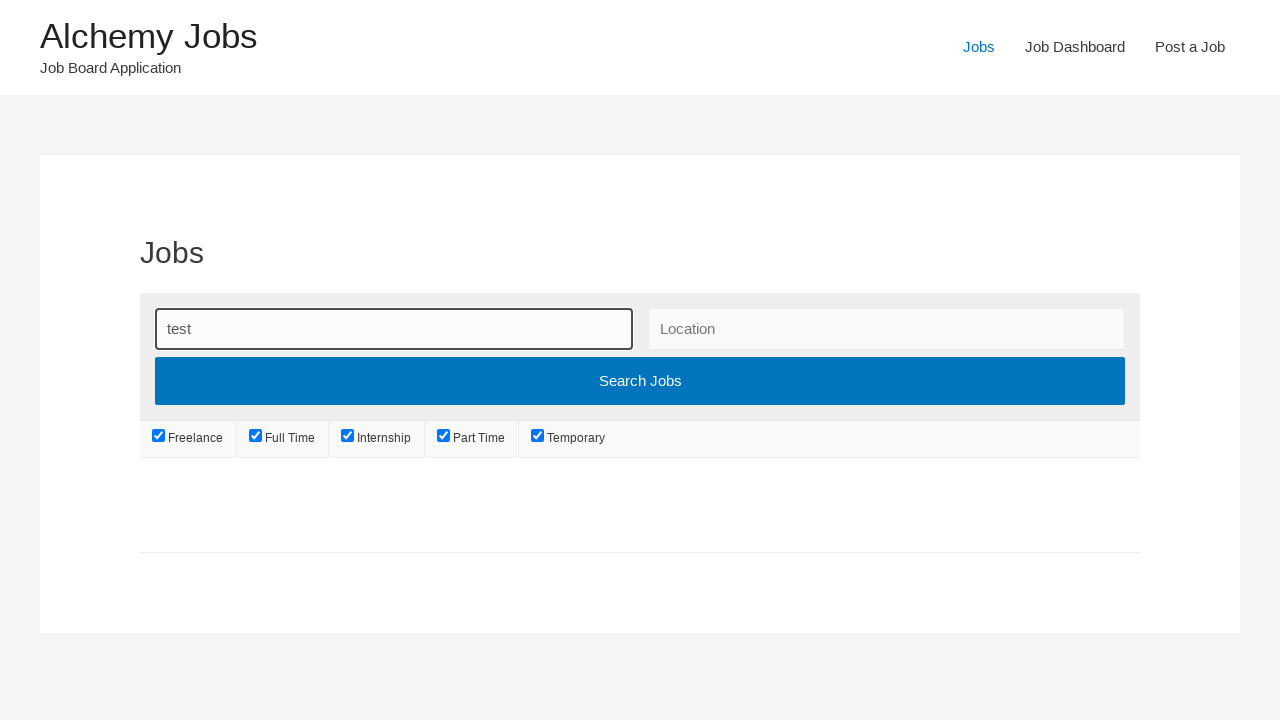

Clicked search jobs button at (640, 381) on //*[@id="post-7"]/div/div/form/div[1]/div[4]/input
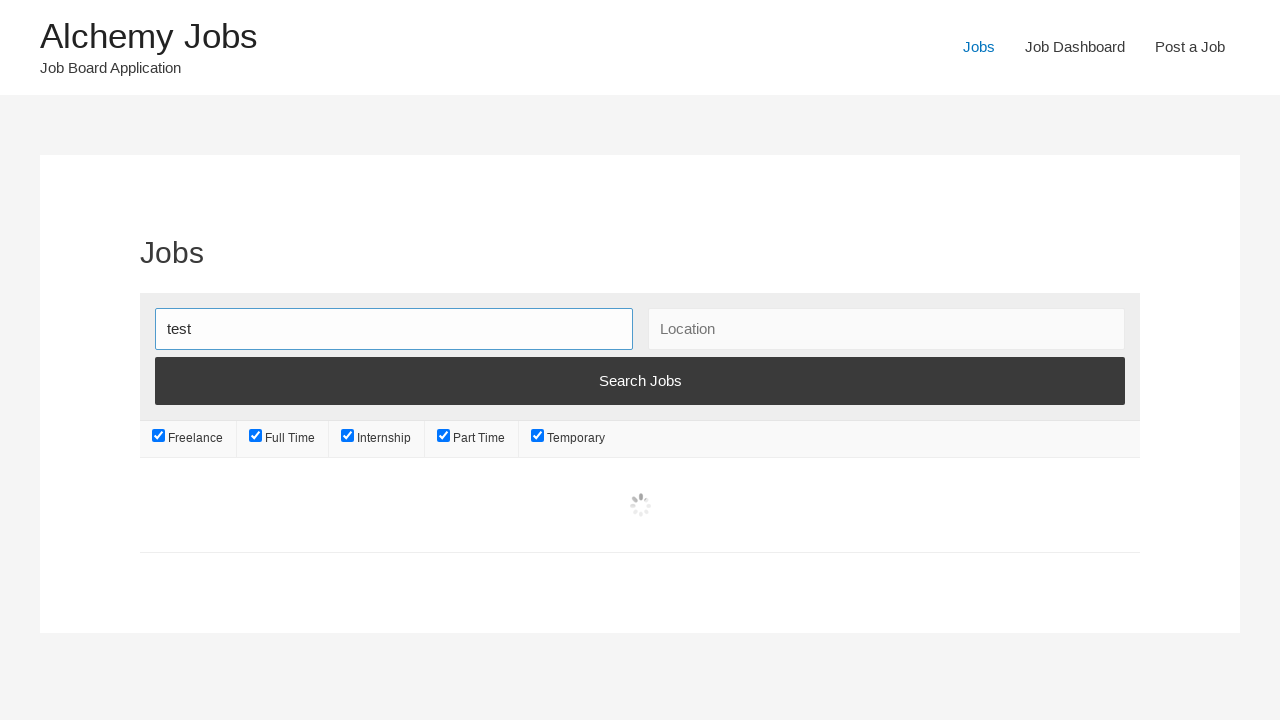

Waited for job search results to load
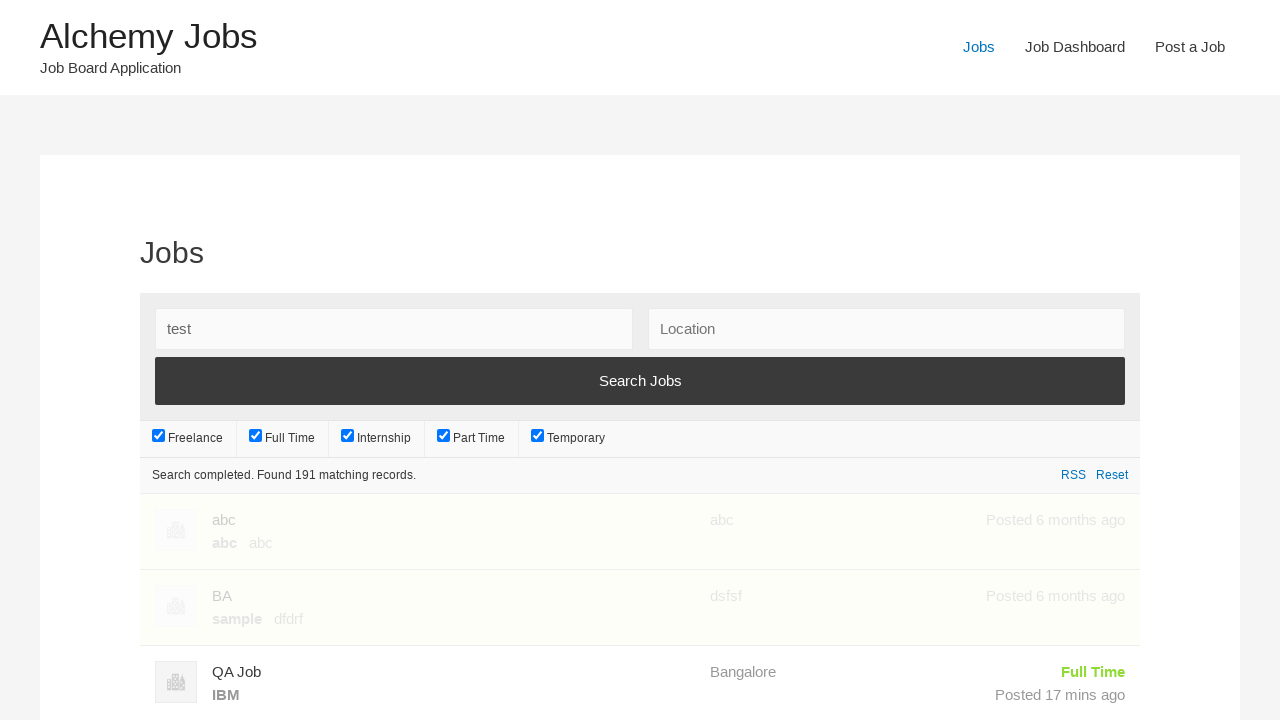

Clicked on the first job listing in search results at (640, 532) on xpath=//ul[@class='job_listings']/li//a
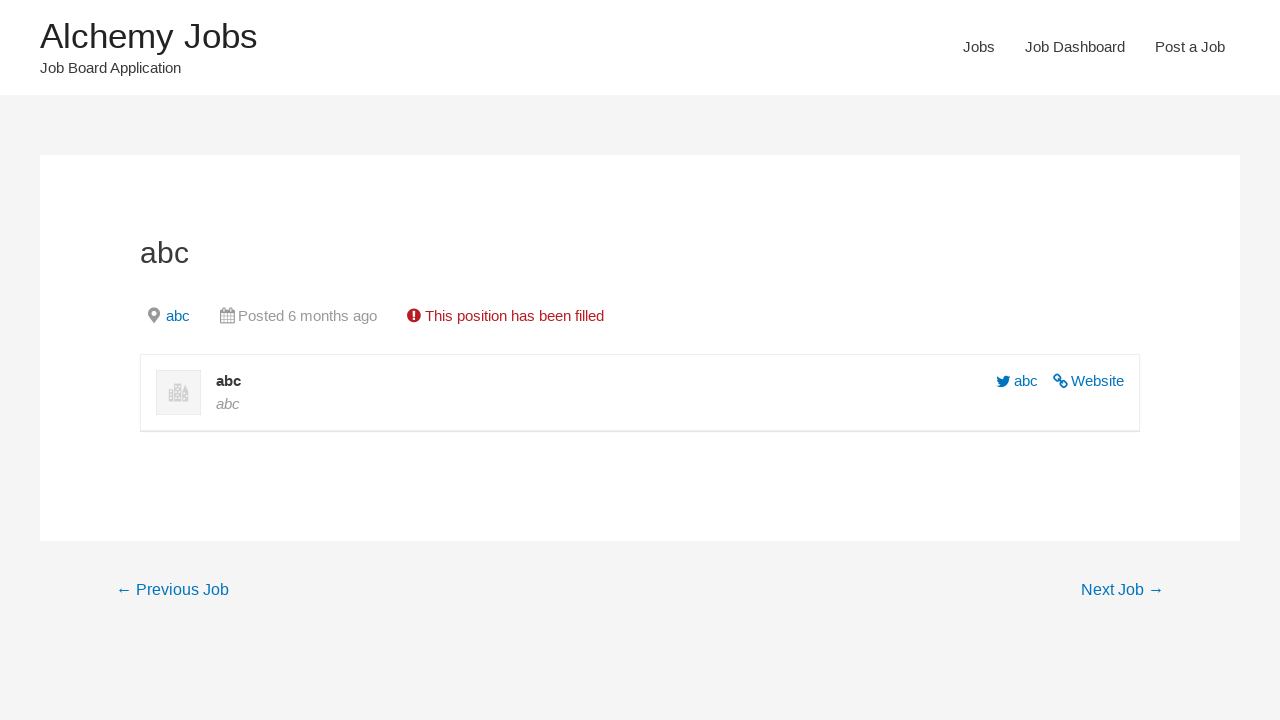

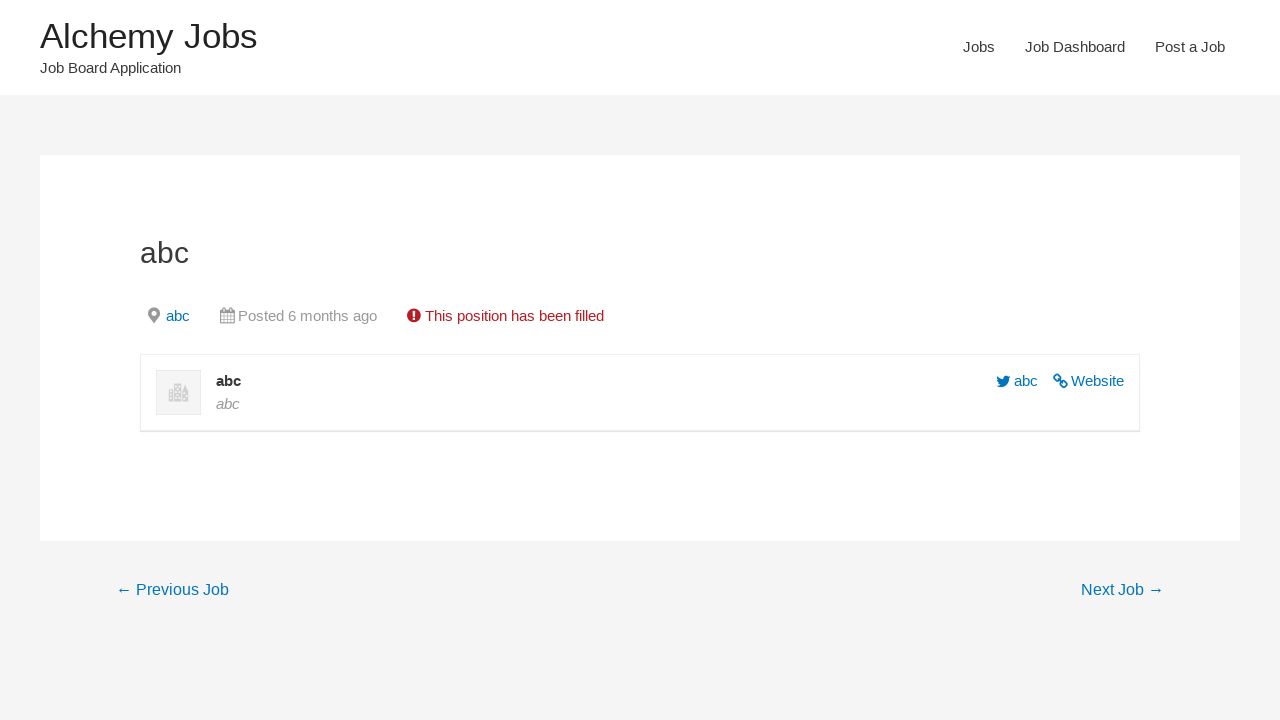